Tests an e-commerce shopping flow by searching for products, adding them to cart, proceeding to checkout, and applying a promo code

Starting URL: https://rahulshettyacademy.com/seleniumPractise/

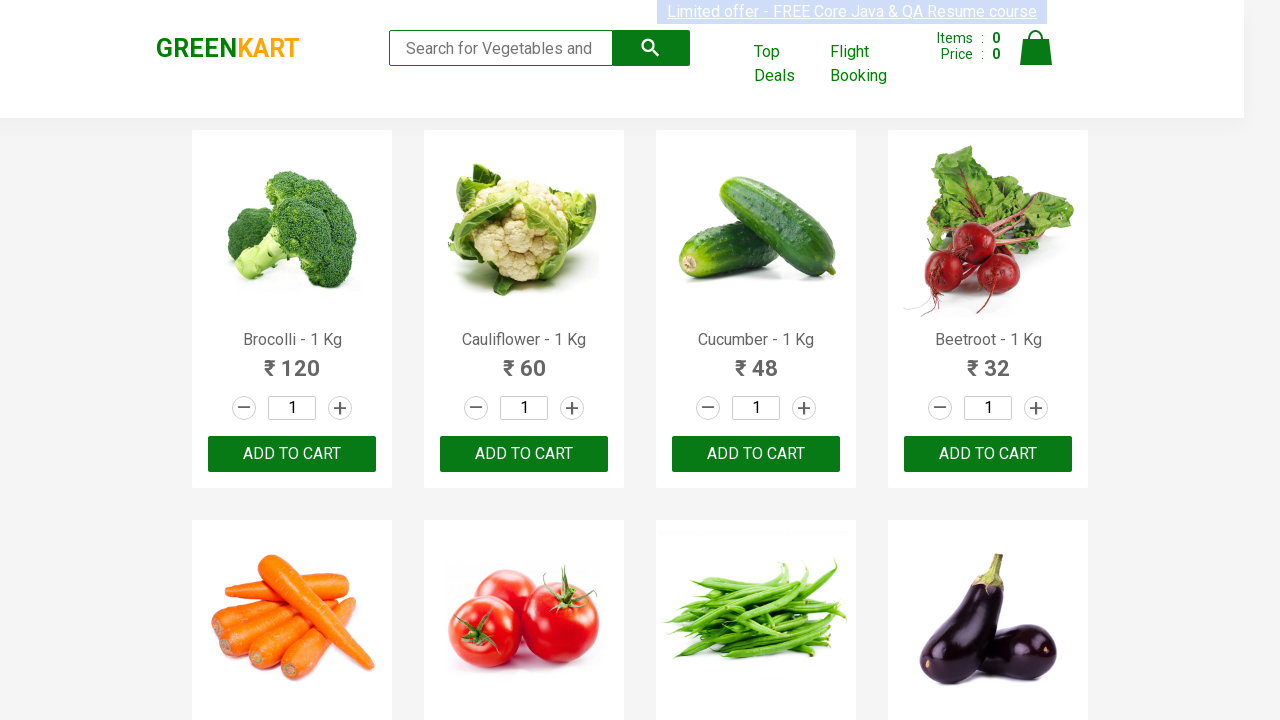

Filled search field with 'ber' on input.search-keyword
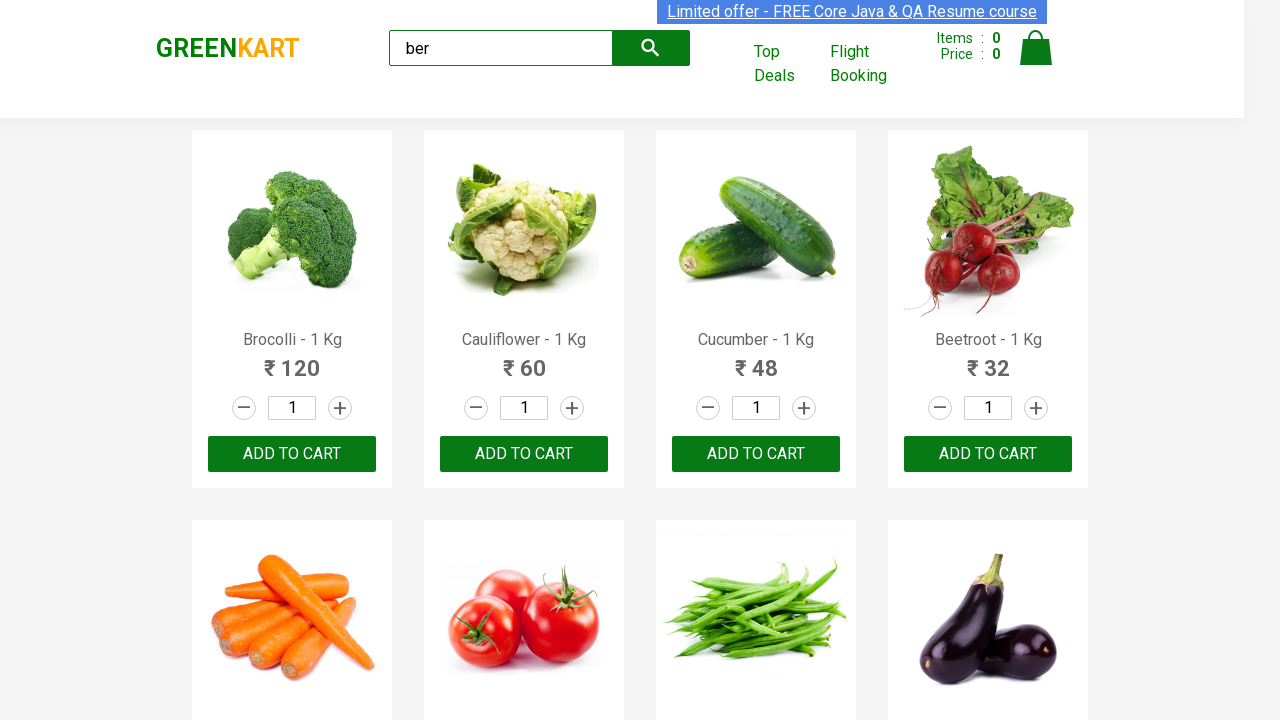

Waited 4 seconds for search results to filter
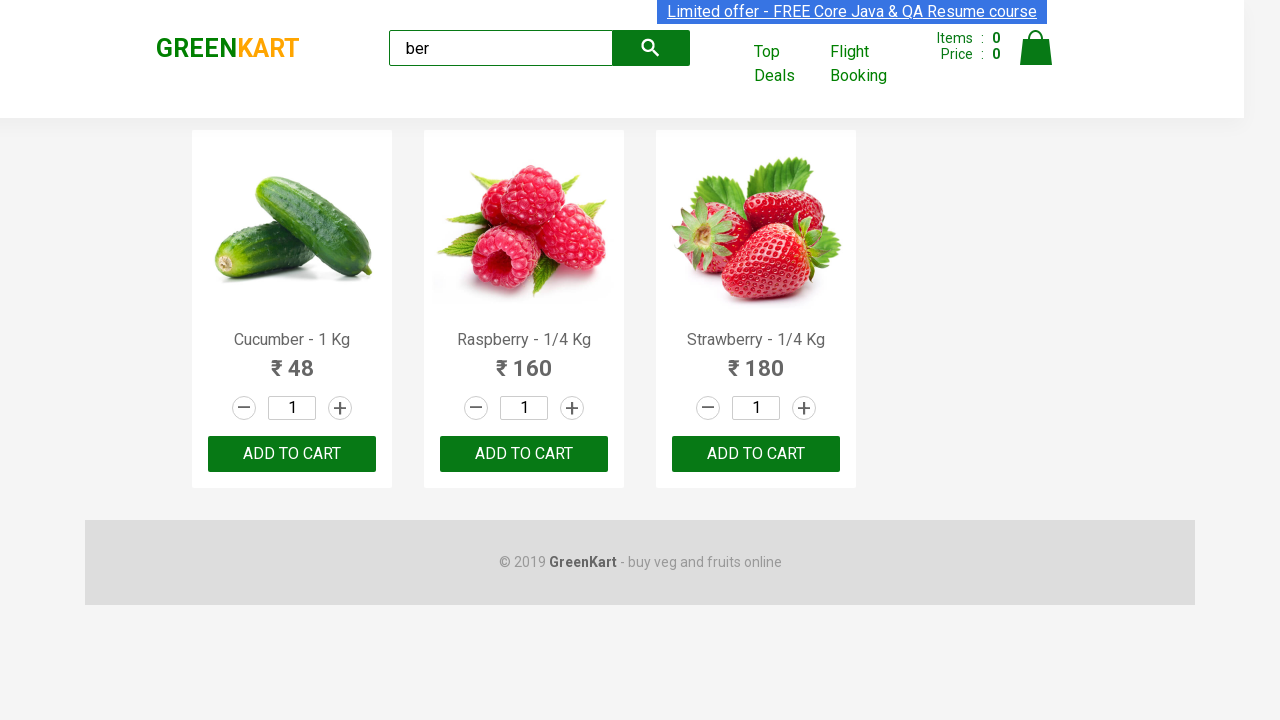

Retrieved 3 products from search results
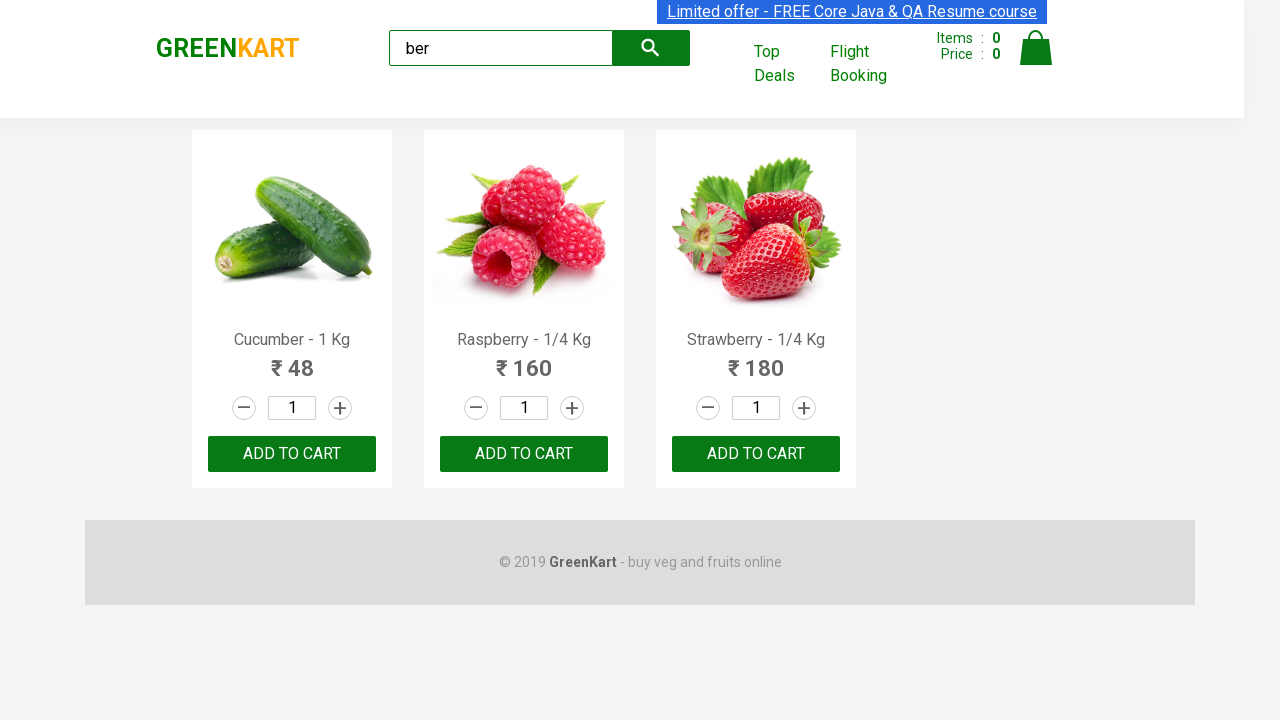

Verified that exactly 3 products are displayed
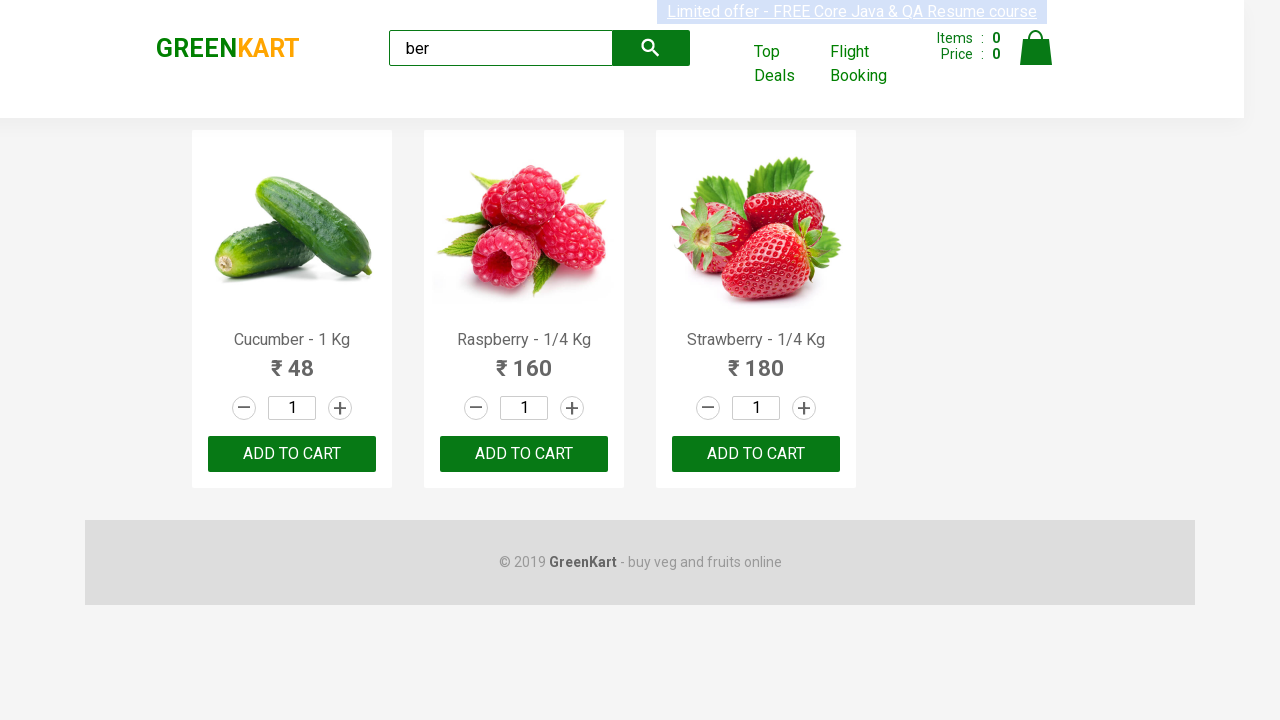

Clicked 'Add to cart' button for a product at (292, 454) on xpath=//div[@class='product-action']/button >> nth=0
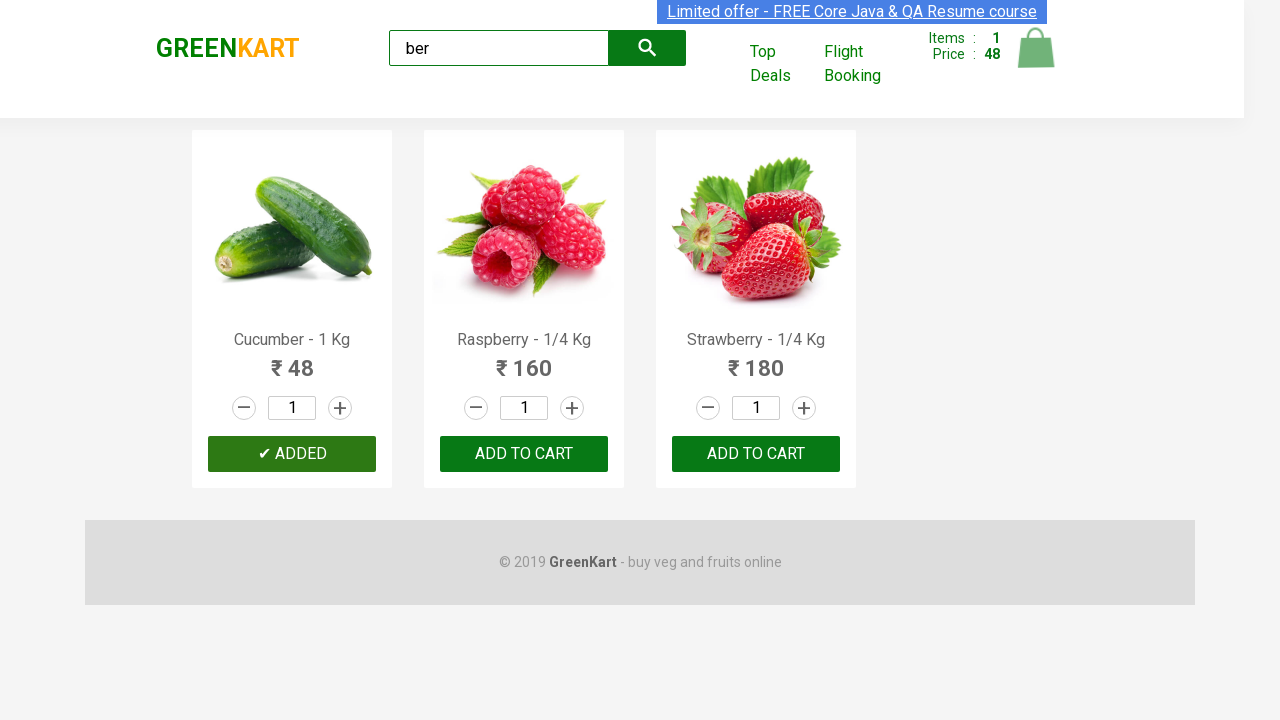

Clicked 'Add to cart' button for a product at (524, 454) on xpath=//div[@class='product-action']/button >> nth=1
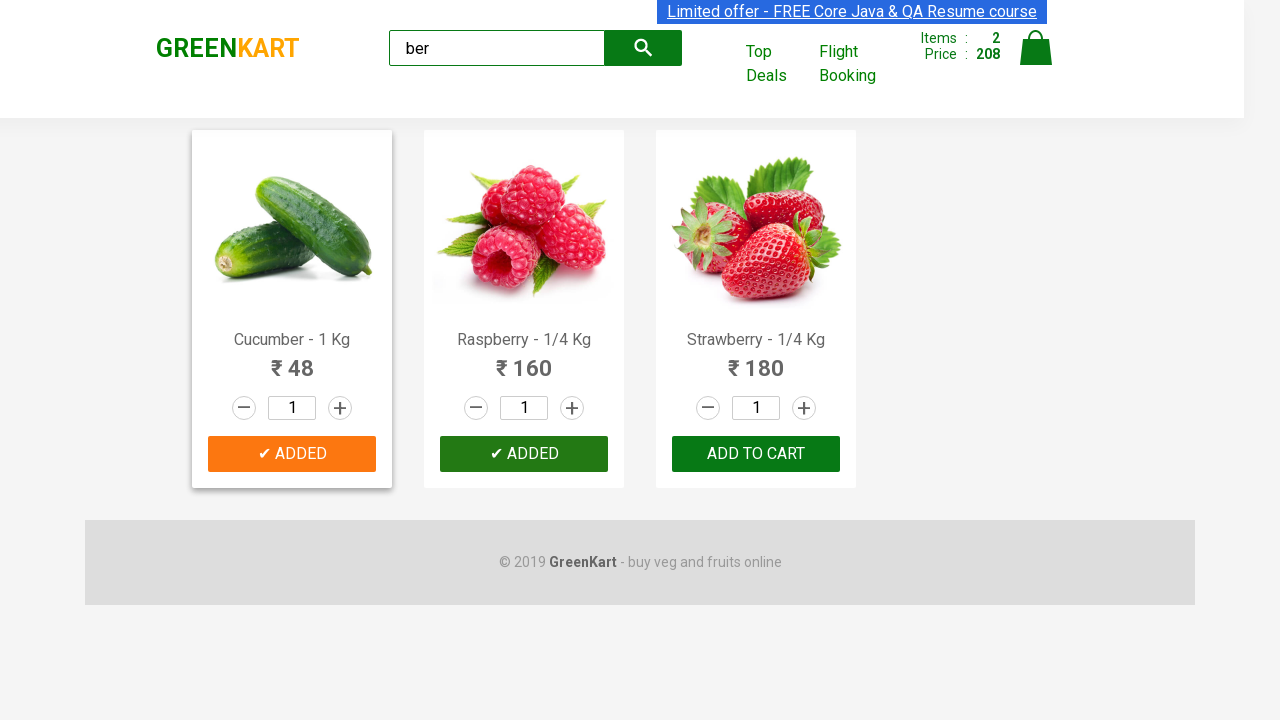

Clicked 'Add to cart' button for a product at (756, 454) on xpath=//div[@class='product-action']/button >> nth=2
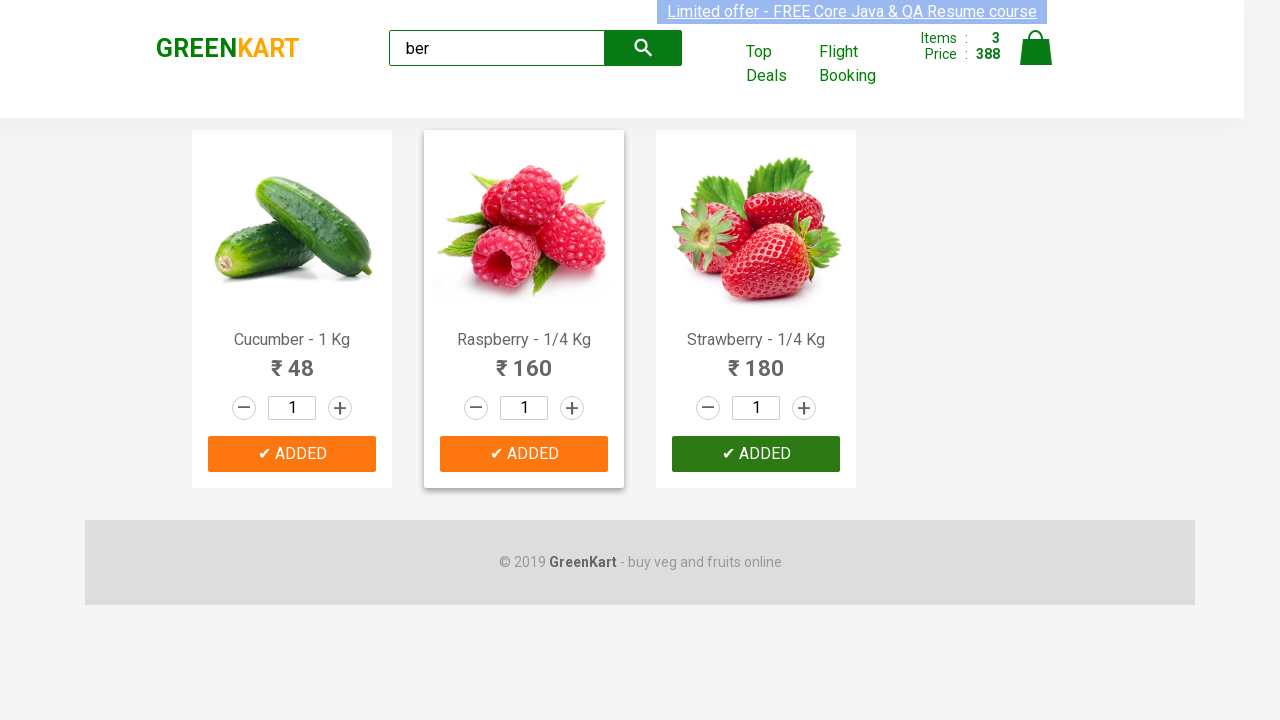

Clicked cart icon to open shopping cart at (1036, 48) on img[alt='Cart']
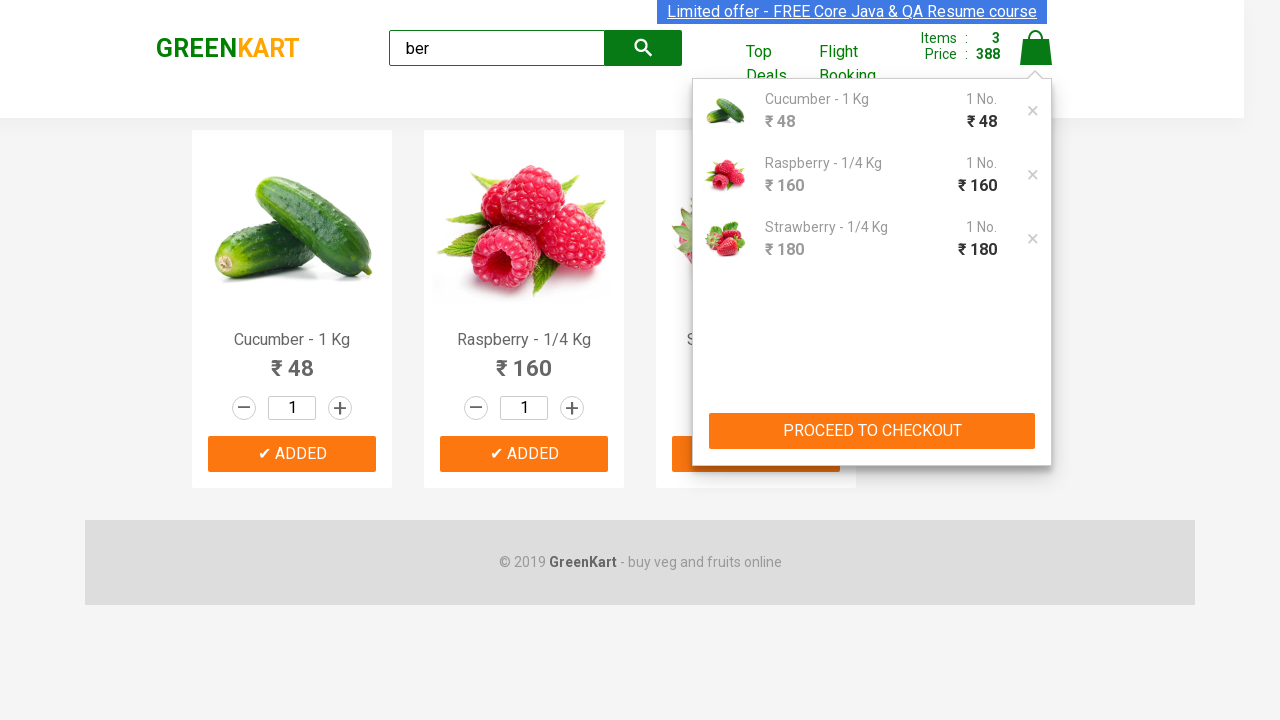

Clicked 'PROCEED TO CHECKOUT' button at (872, 431) on xpath=//button[text()='PROCEED TO CHECKOUT']
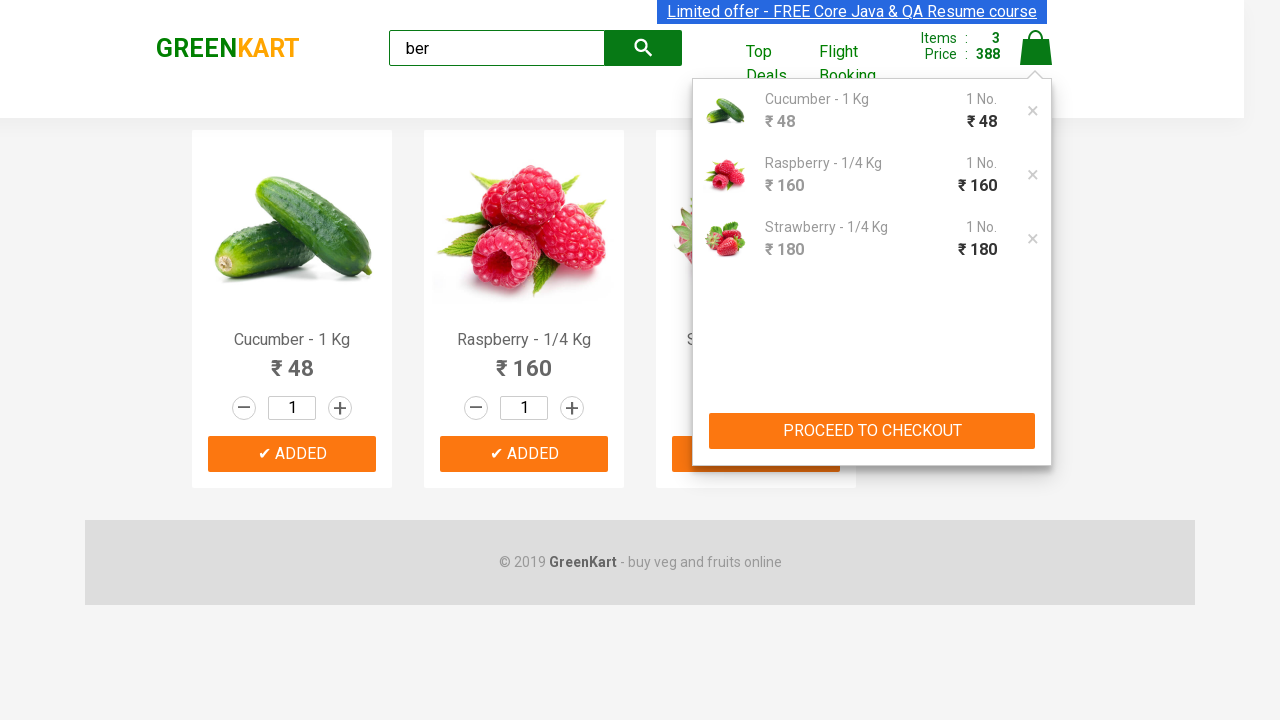

Entered promo code 'rahulshettyacademy' on .promoCode
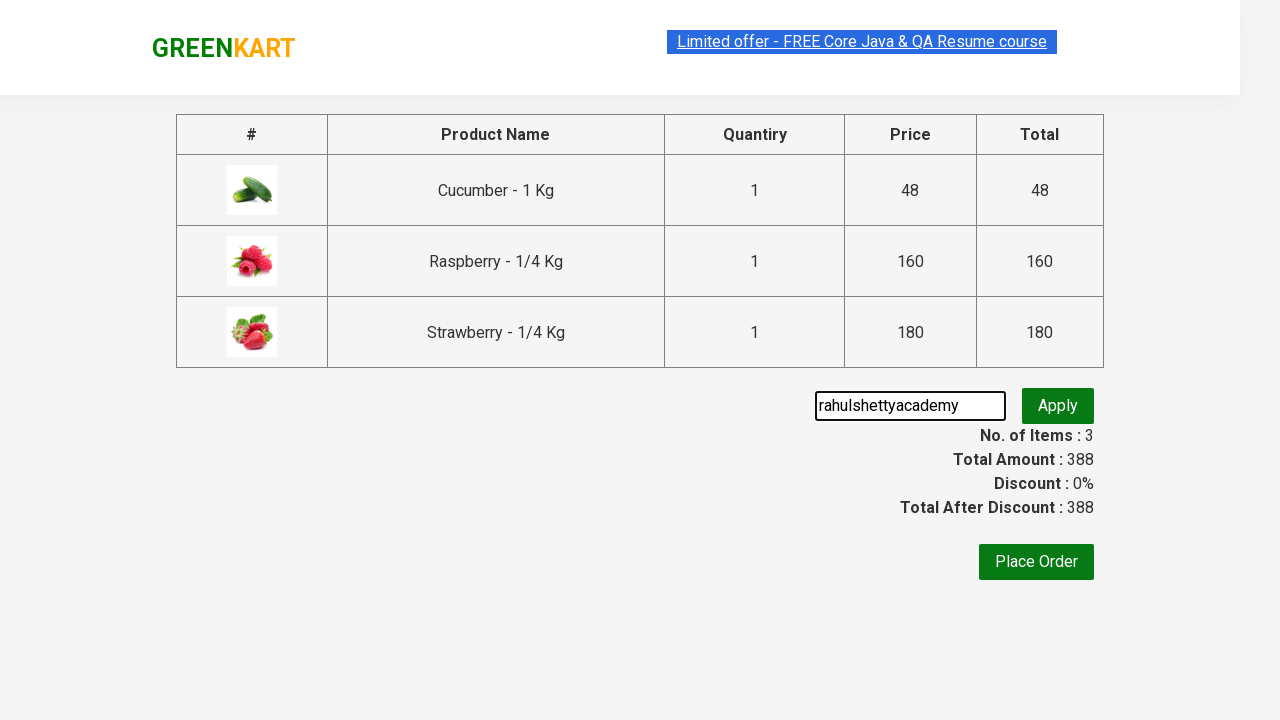

Clicked button to apply promo code at (1058, 406) on .promoBtn
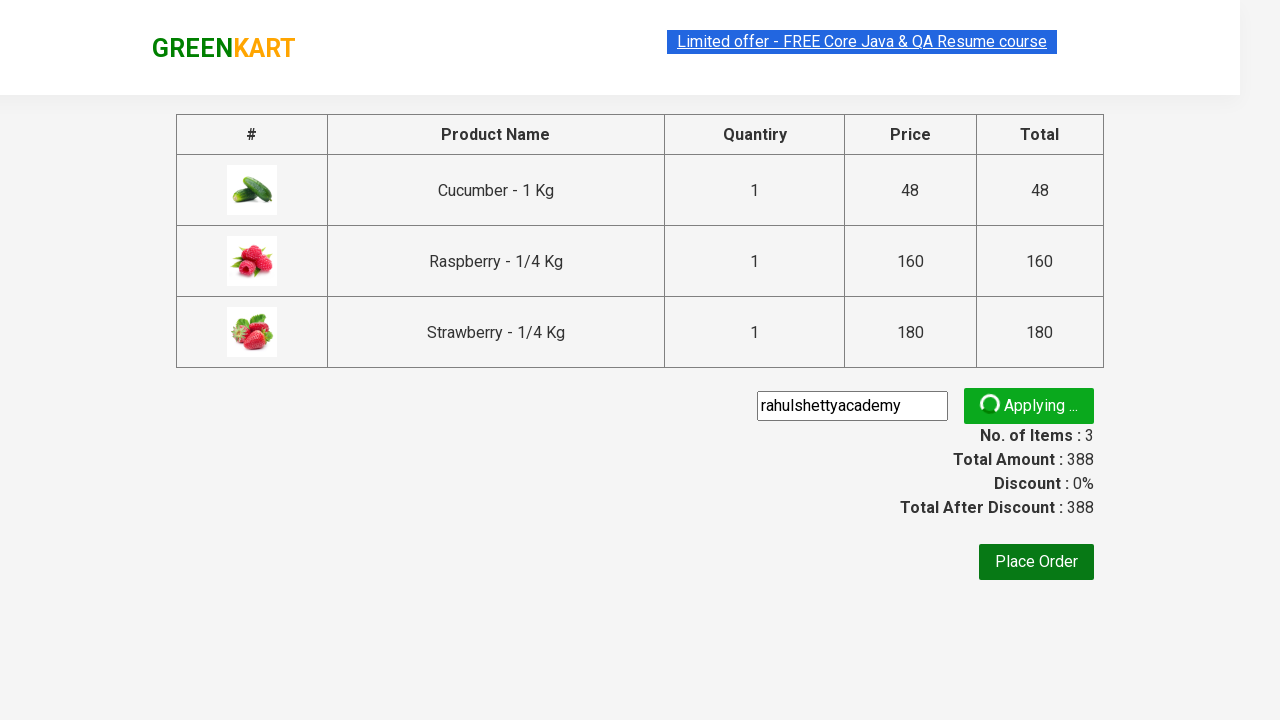

Promo validation message appeared
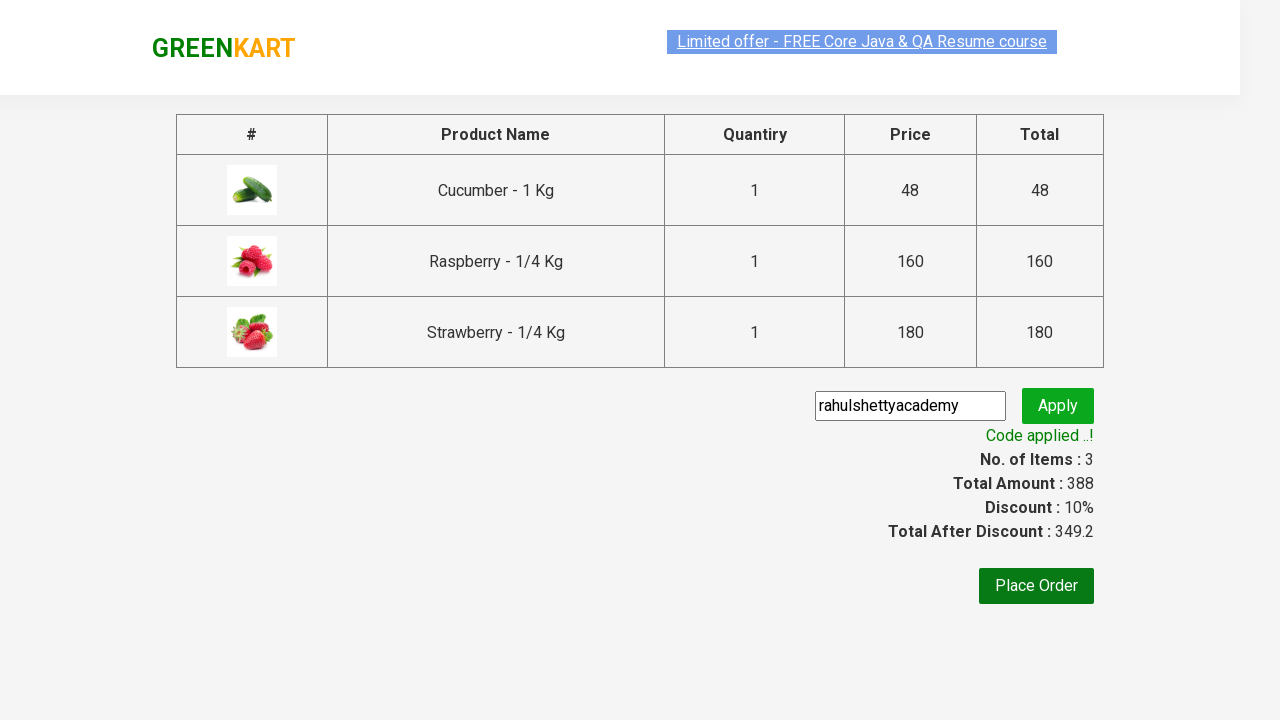

Printed promo info: Code applied ..!
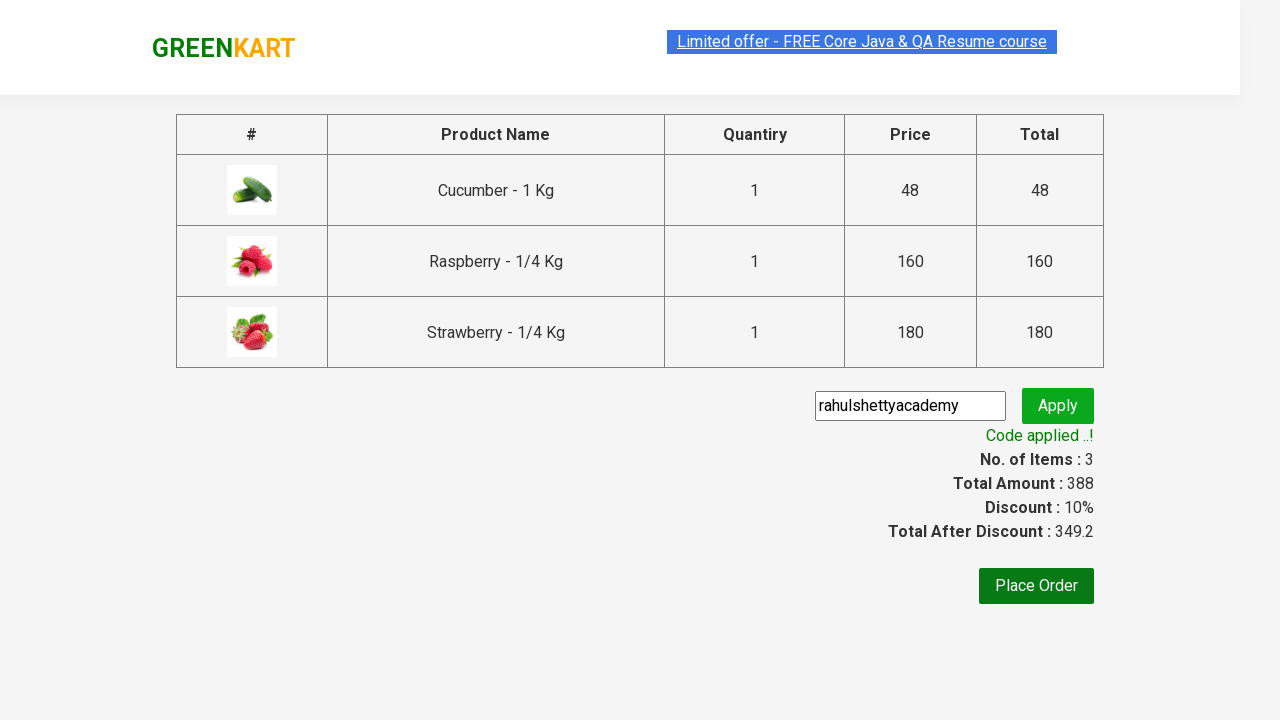

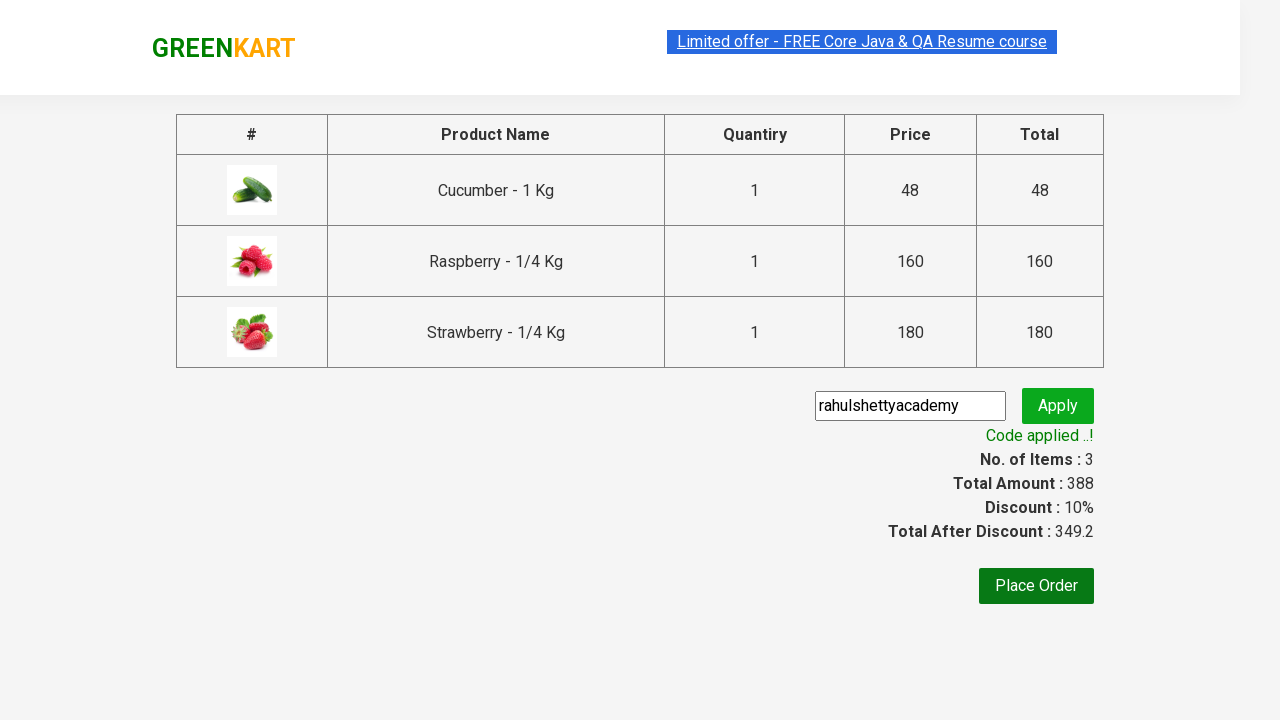